Tests number input field by pressing the ArrowUp key twice to increment the value to 2, then verifies the input value.

Starting URL: http://the-internet.herokuapp.com/inputs

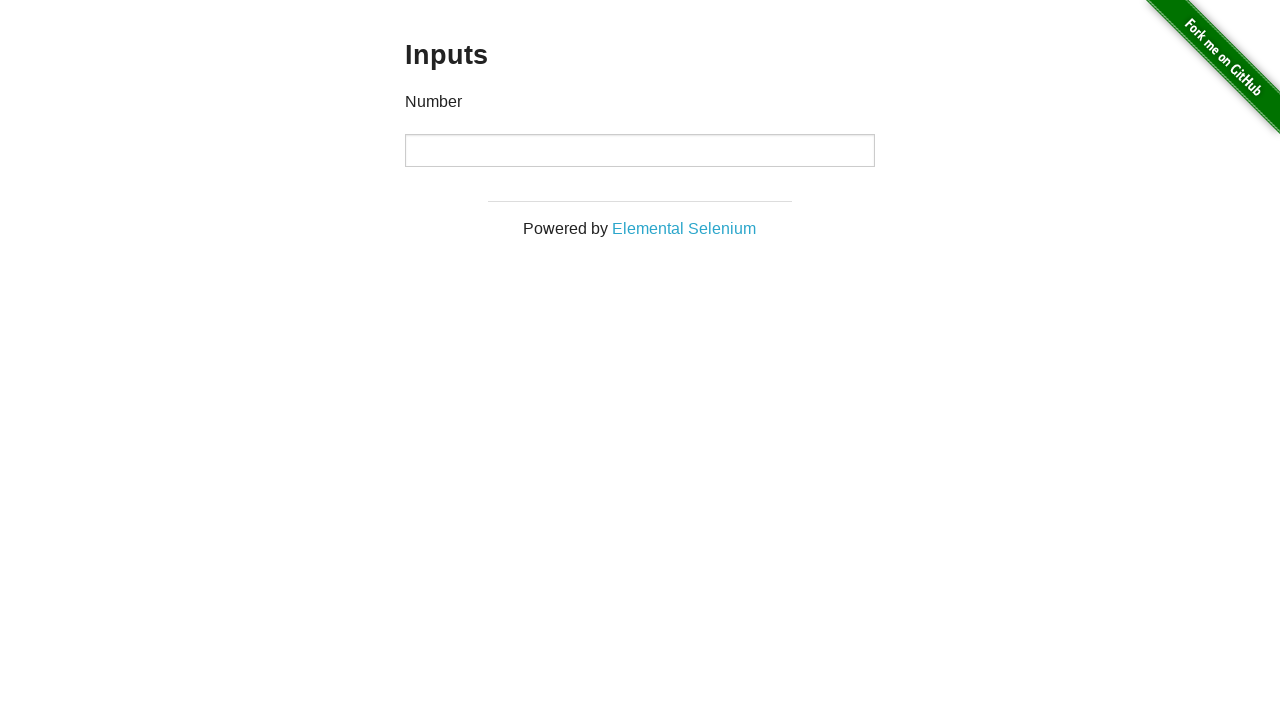

Pressed ArrowUp key on number input field (first increment) on input
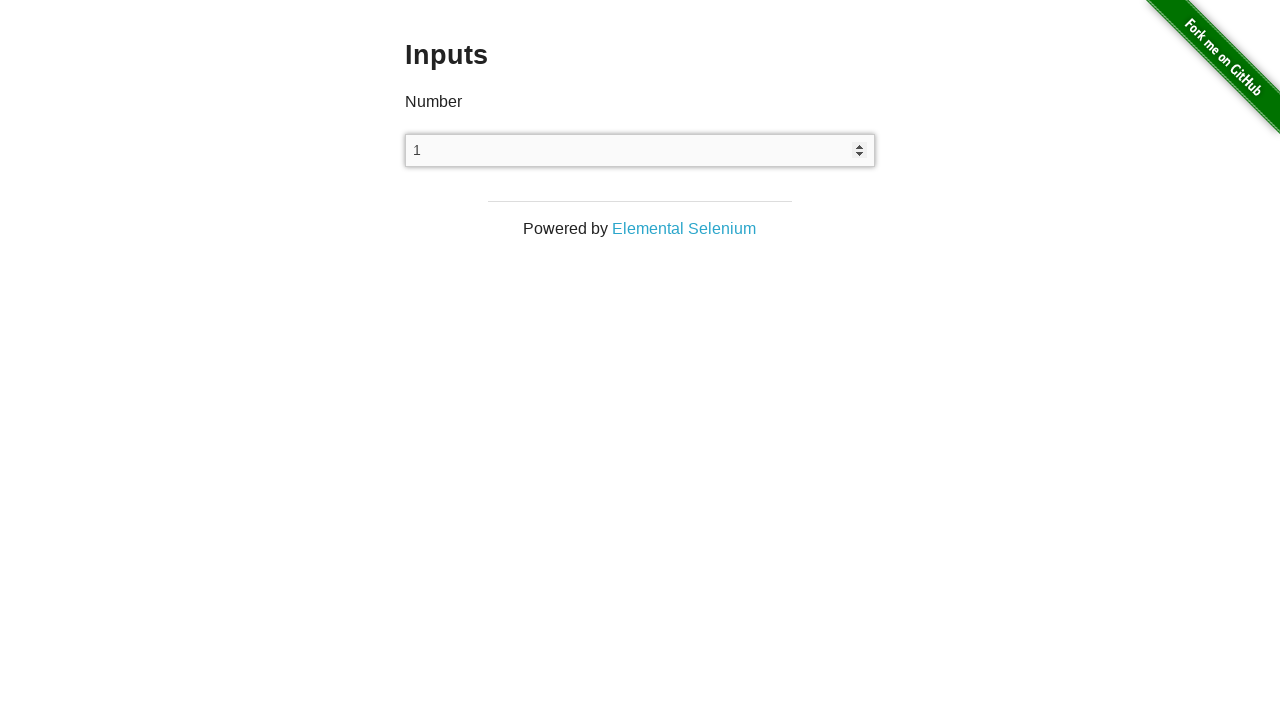

Pressed ArrowUp key on number input field (second increment) on input
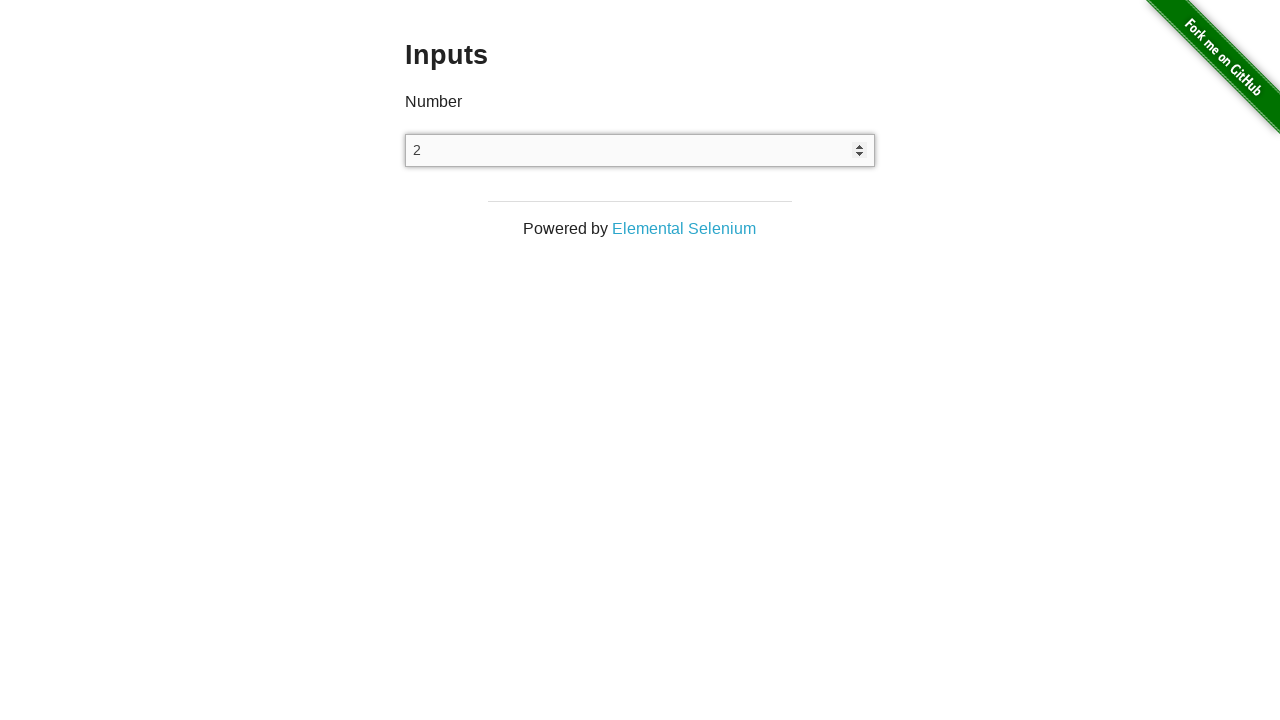

Verified that input value equals '2'
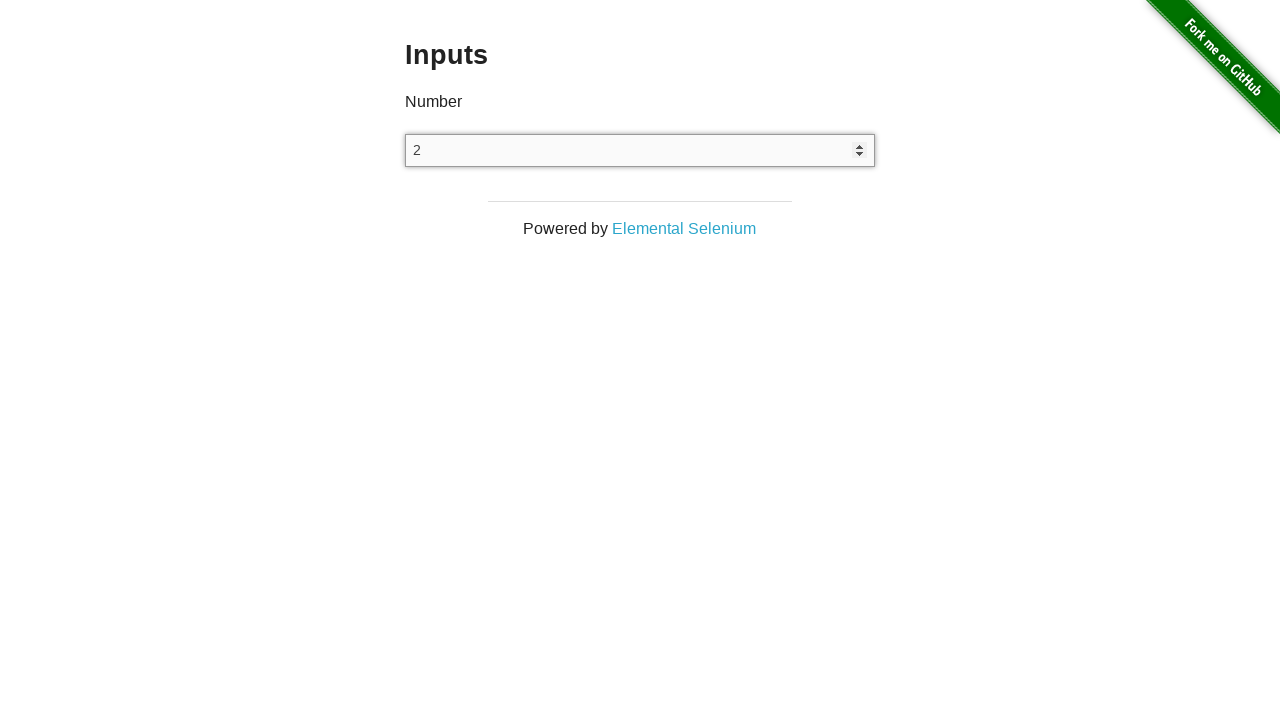

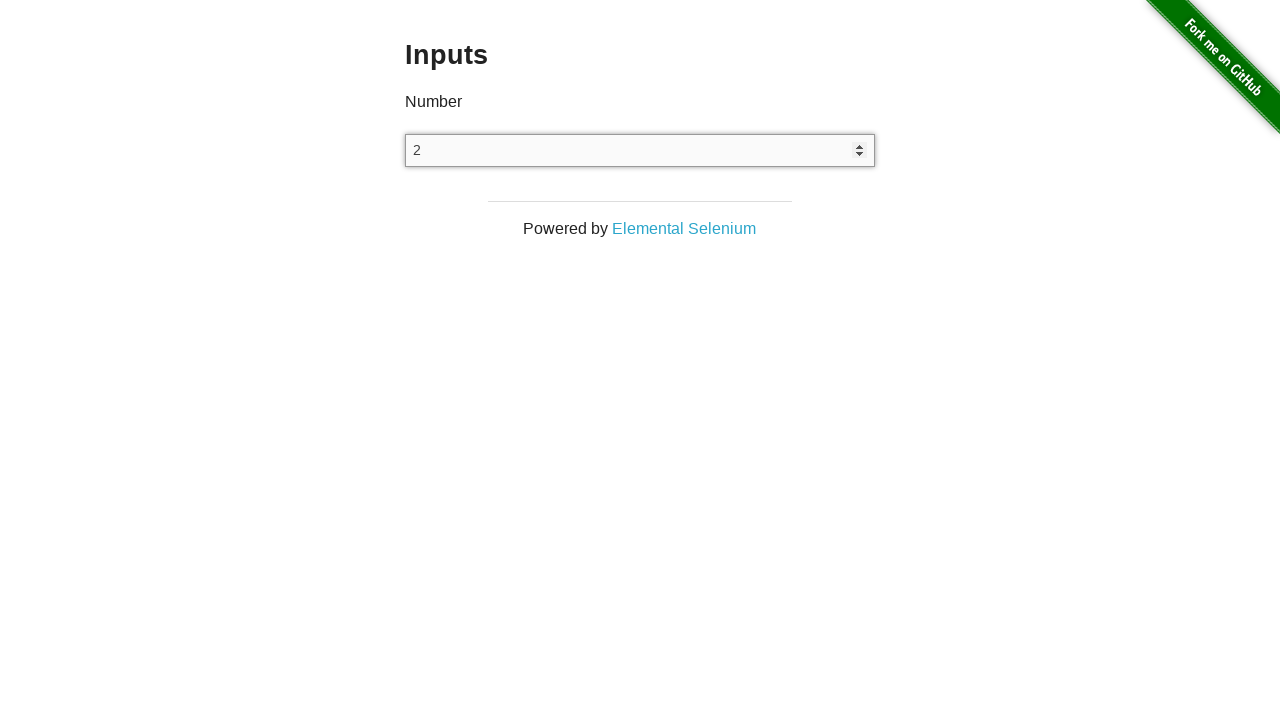